Simple test that navigates to the OrangeHRM demo site and maximizes the browser window to verify the page loads successfully.

Starting URL: https://opensource-demo.orangehrmlive.com/

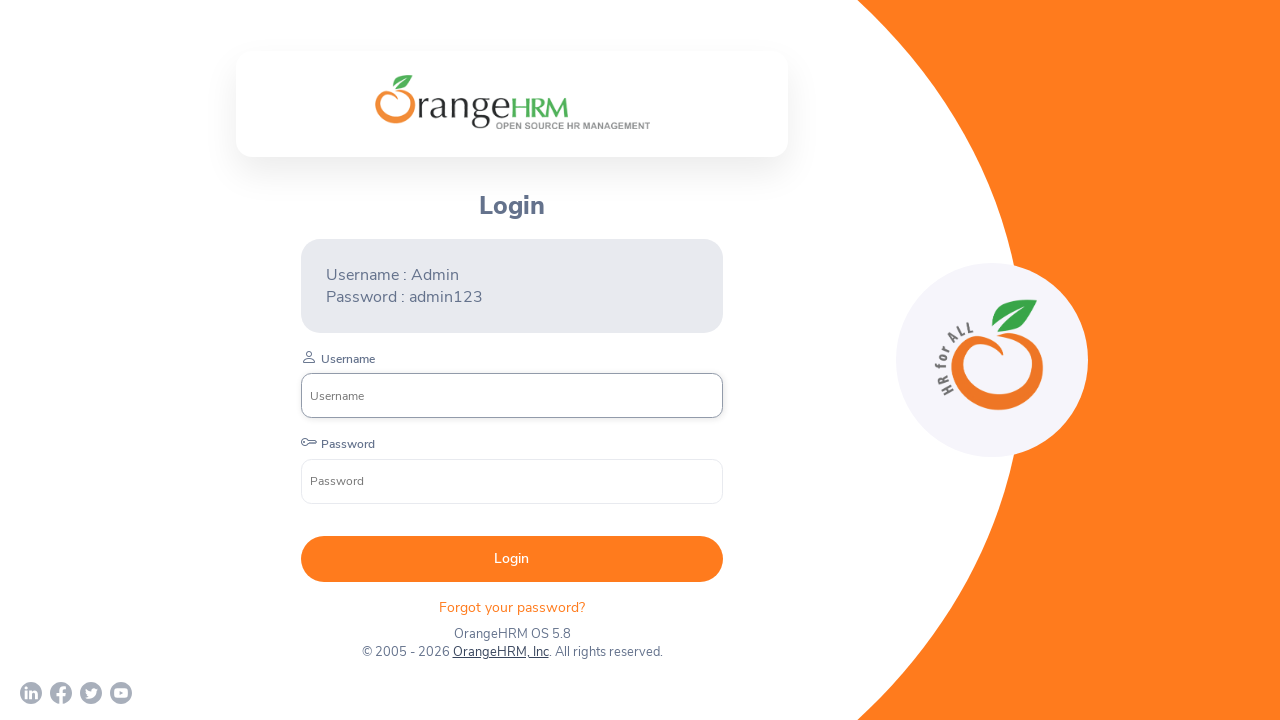

Navigated to OrangeHRM demo site
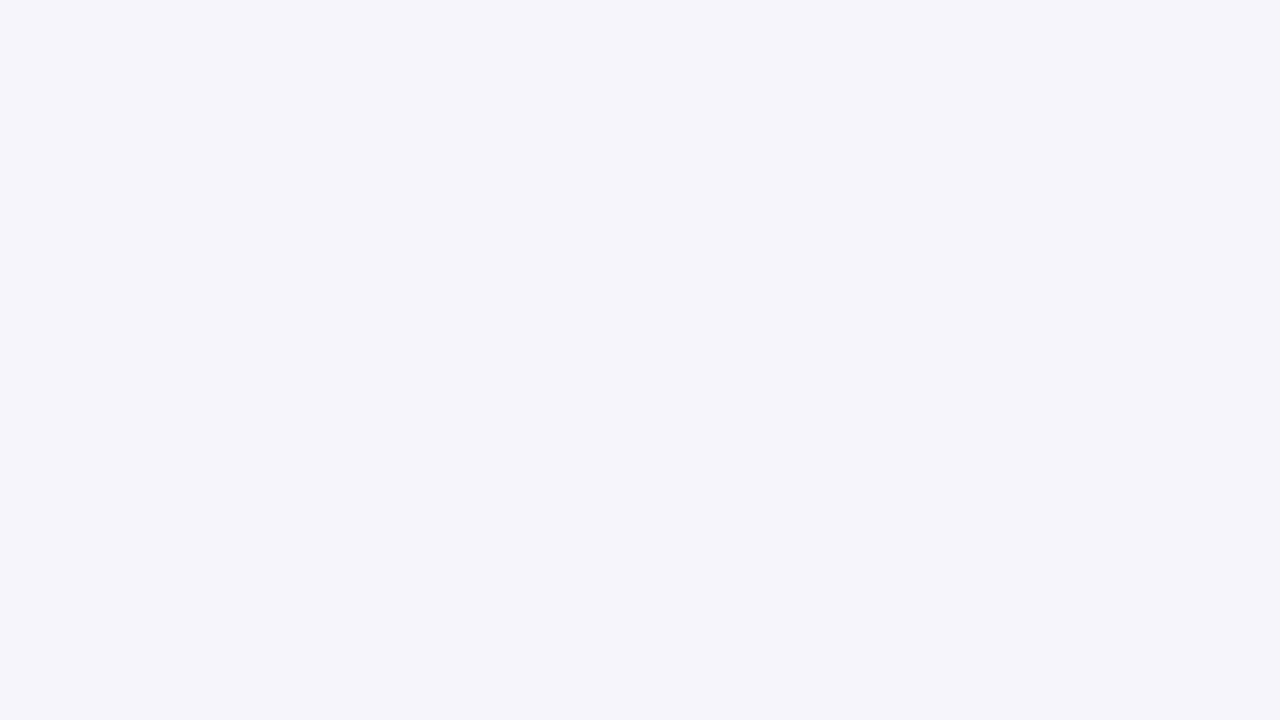

Page DOM content loaded successfully
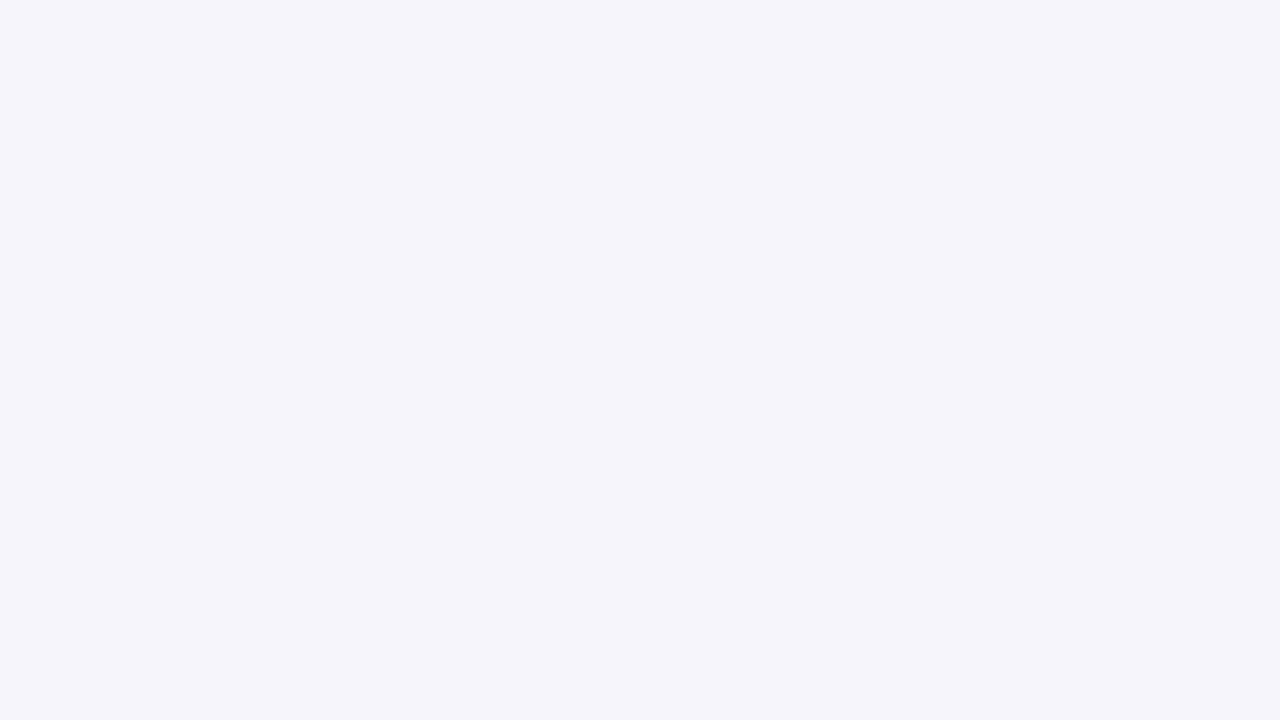

Browser window maximized to 1920x1080
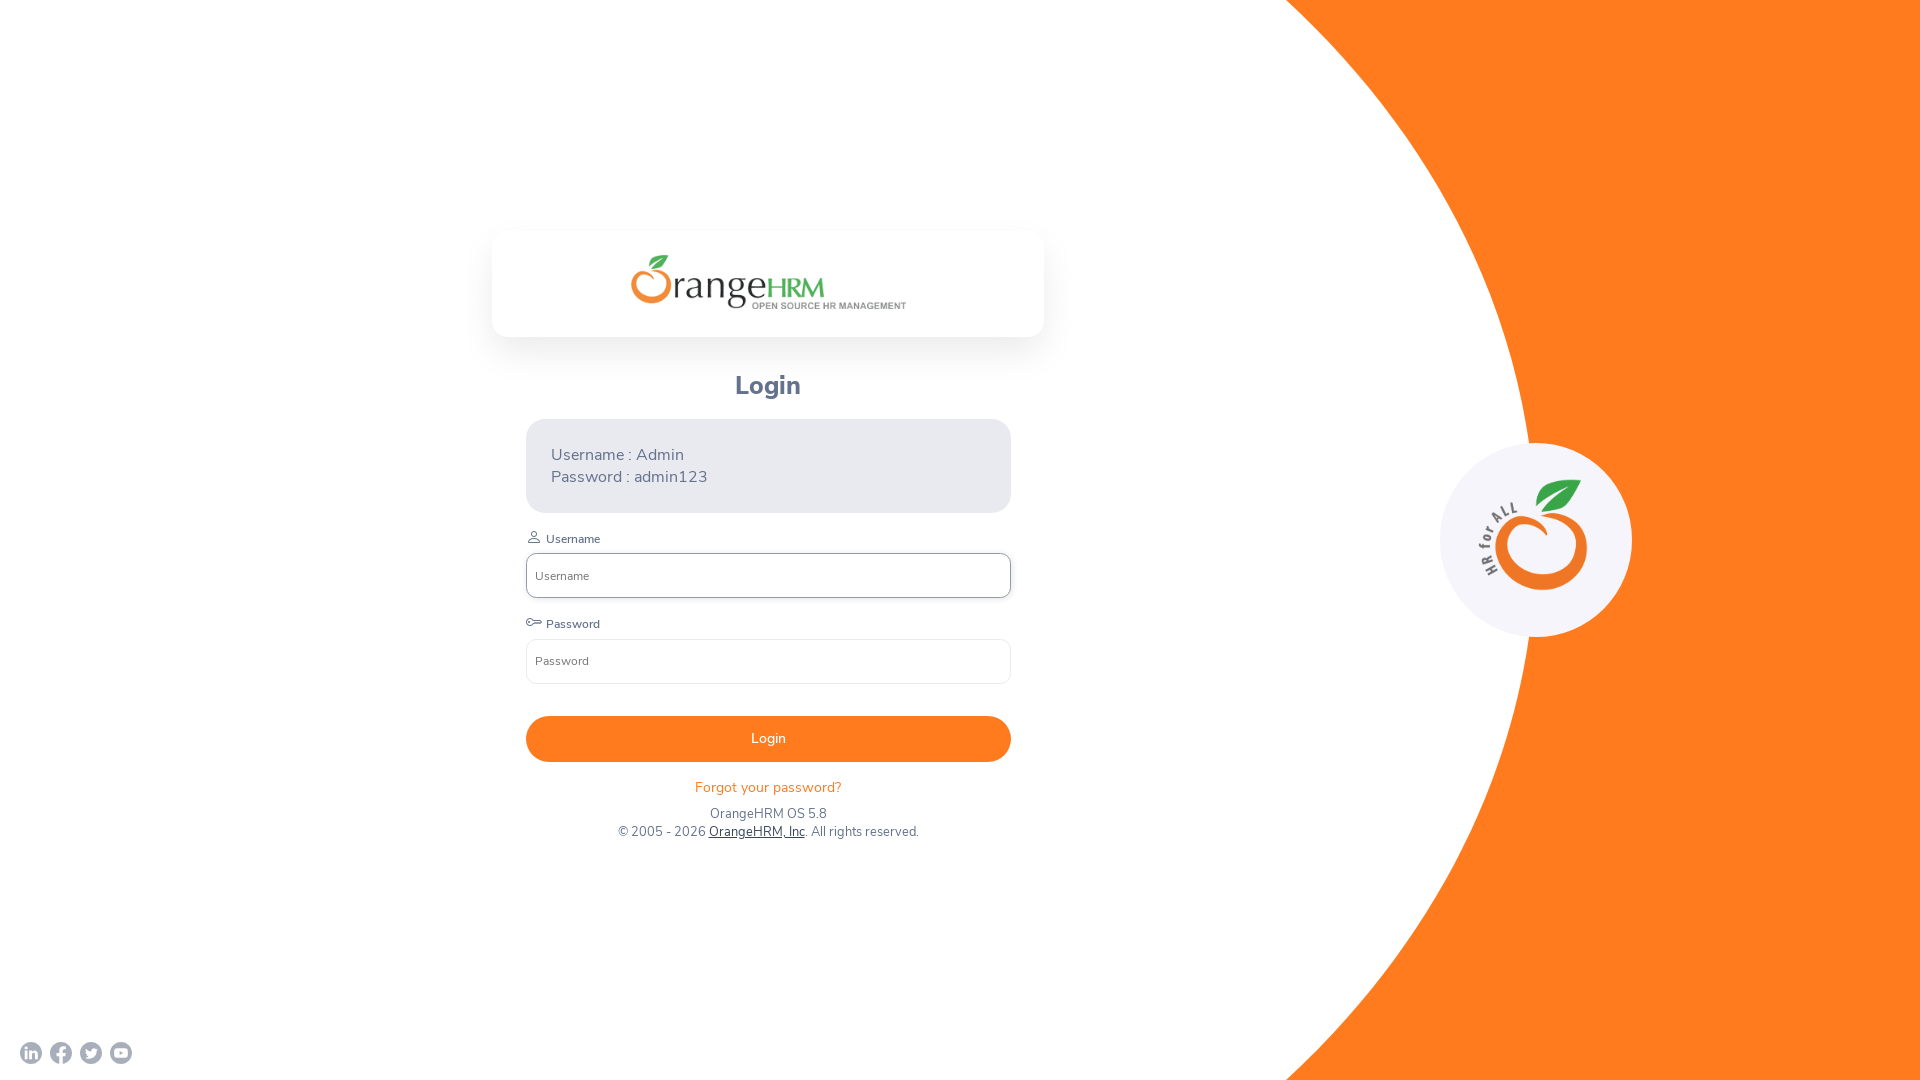

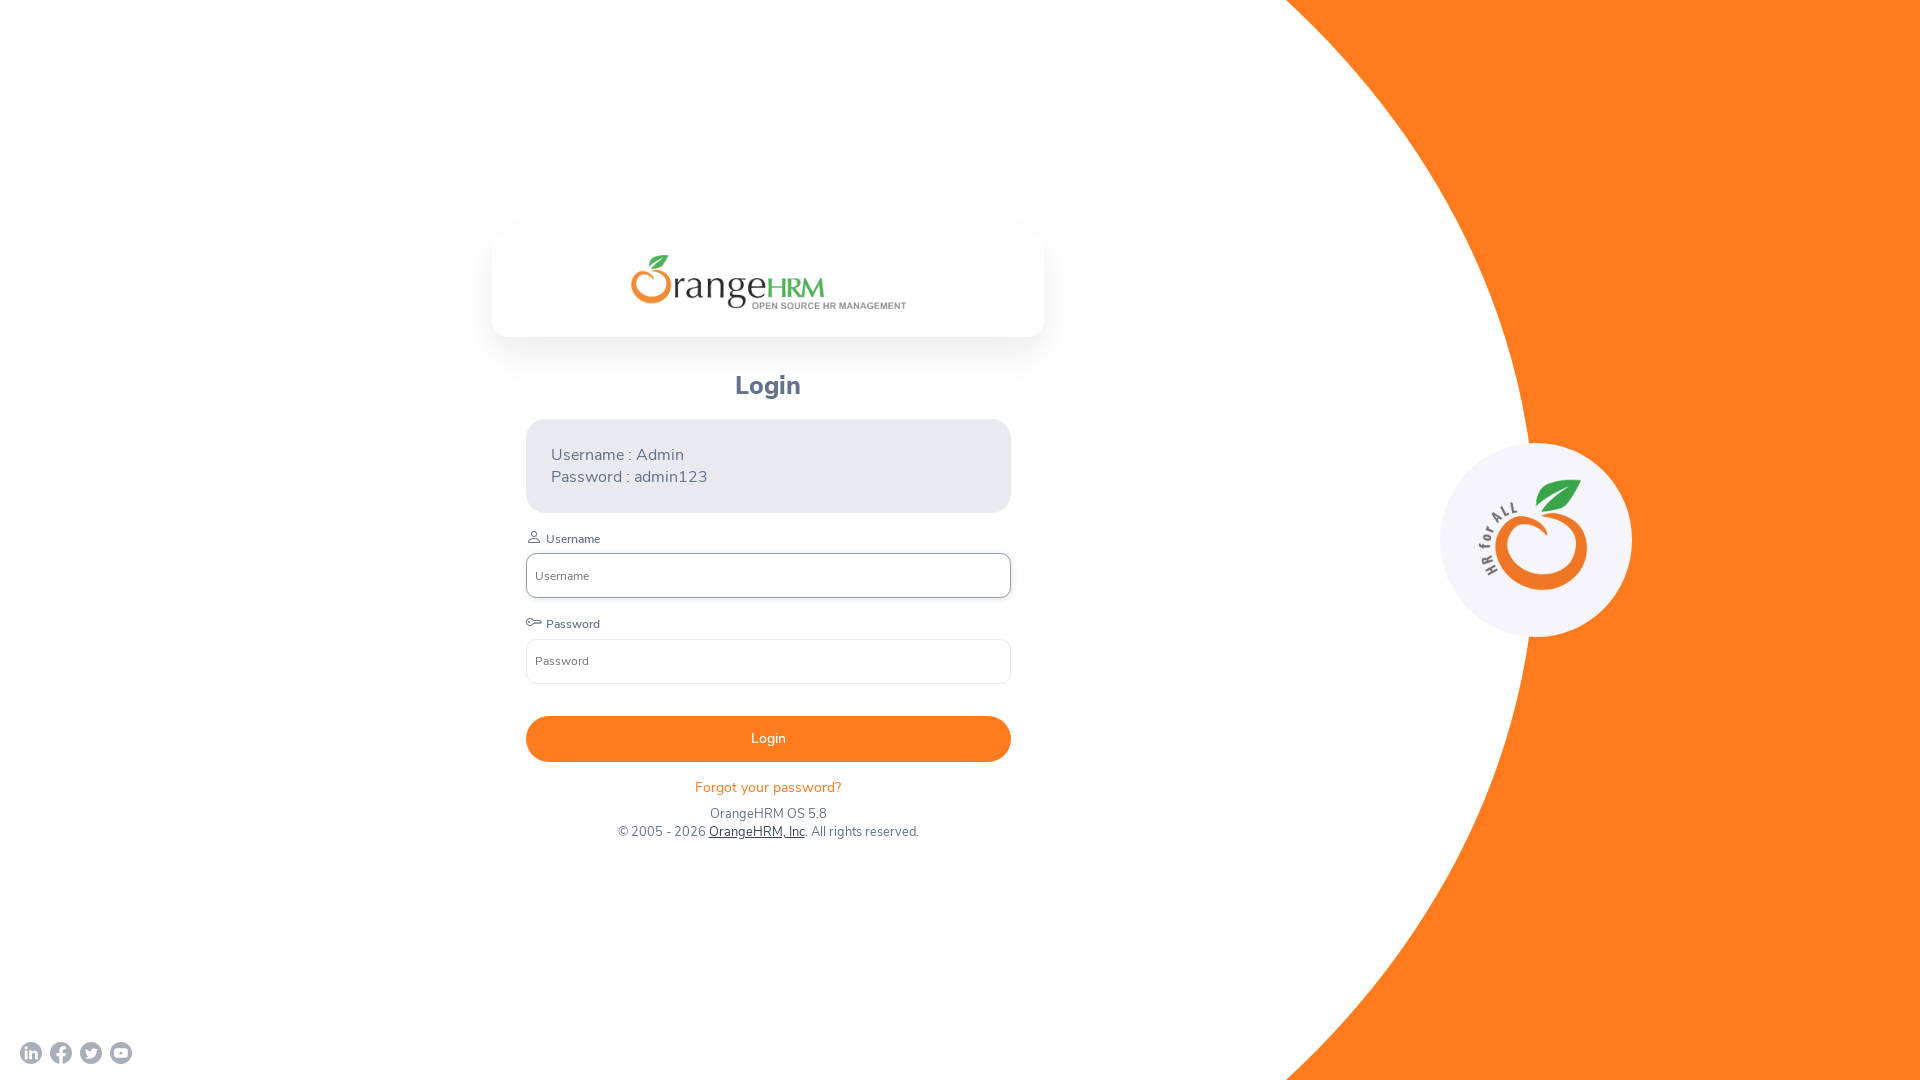